Tests drag and drop functionality between two elements

Starting URL: https://www.selenium.dev/selenium/web/mouse_interaction.html

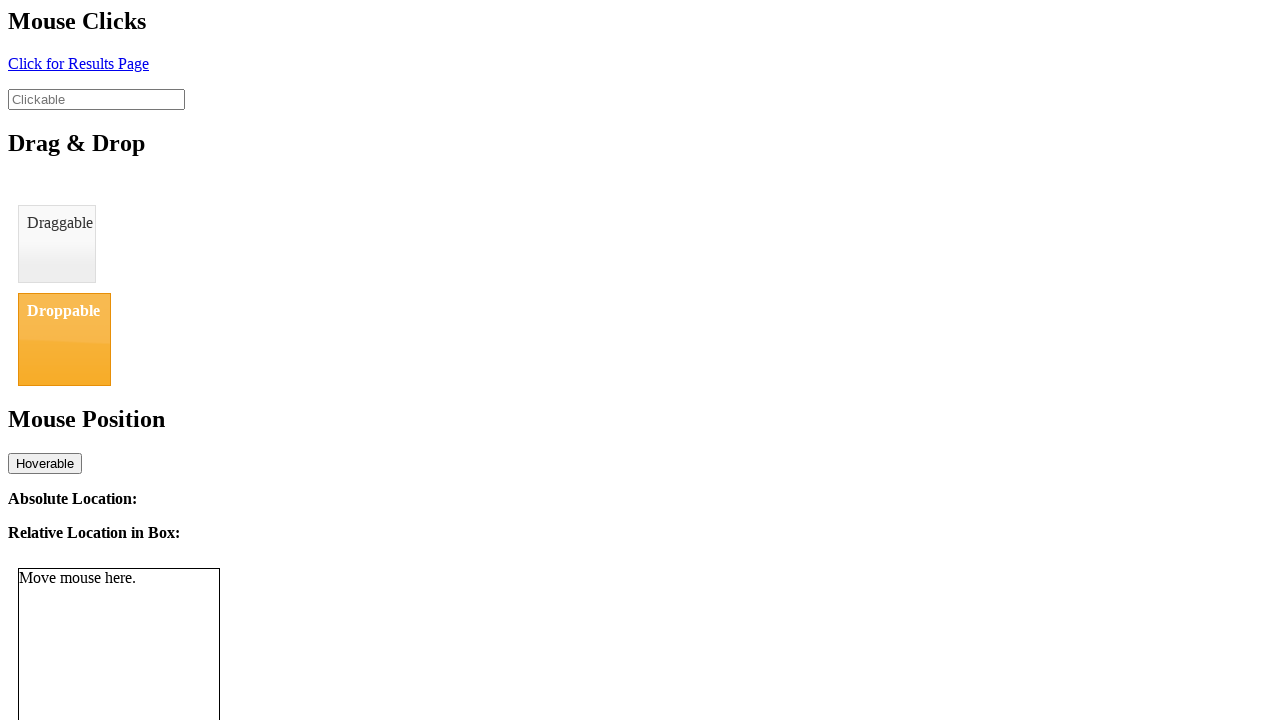

Dragged element with id 'draggable' and dropped it on element with id 'droppable' at (64, 339)
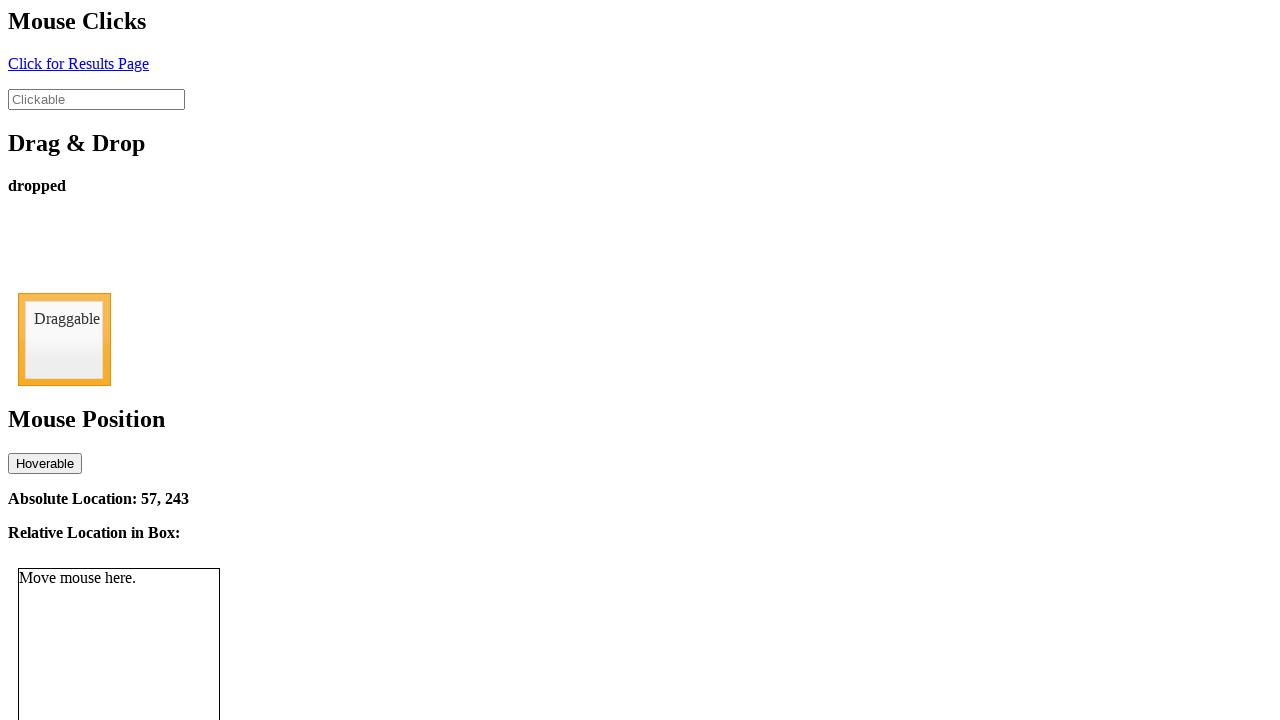

Verified drop status element appeared with 'dropped' text
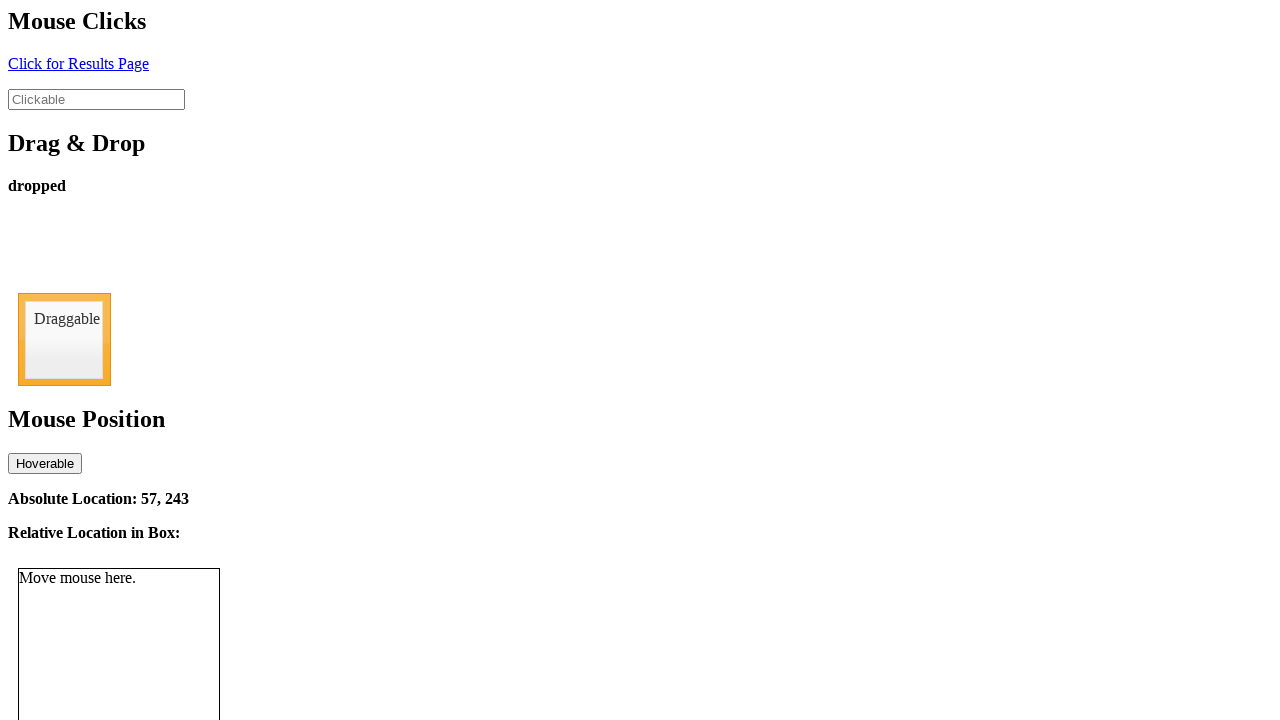

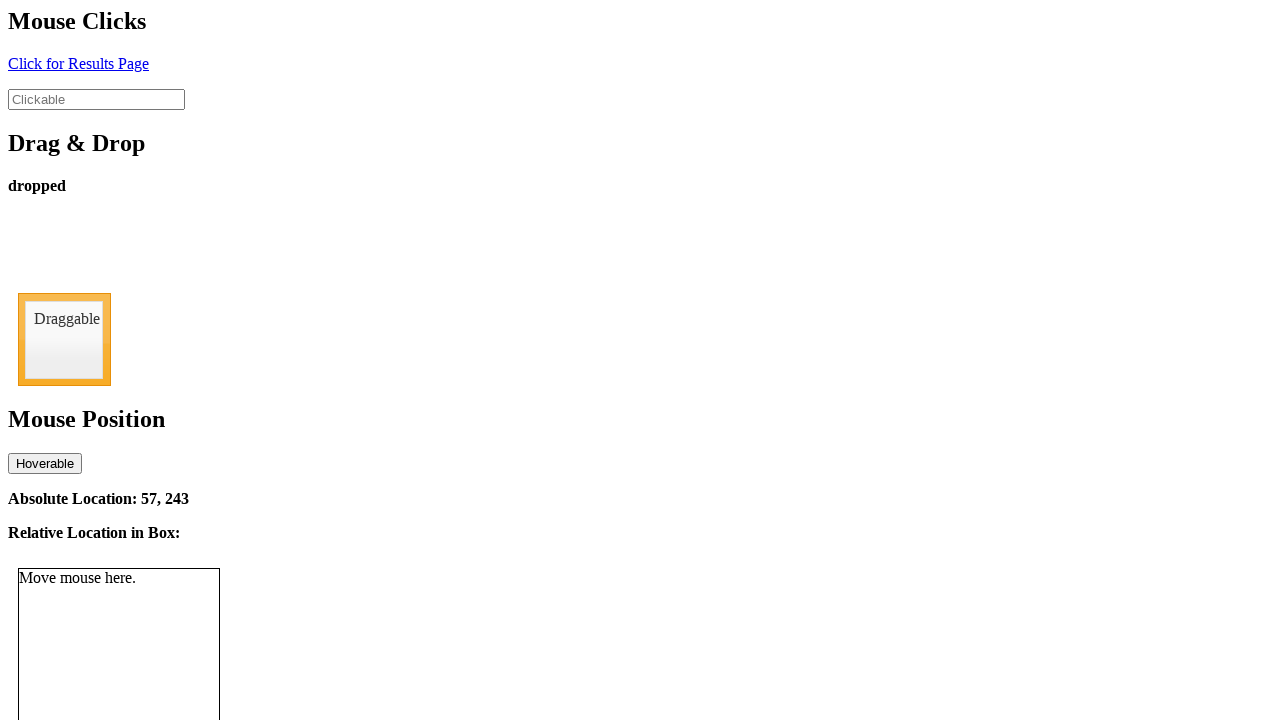